Validates that the documents request link has the expected CSS class attribute

Starting URL: https://rahulshettyacademy.com/loginpagePractise/

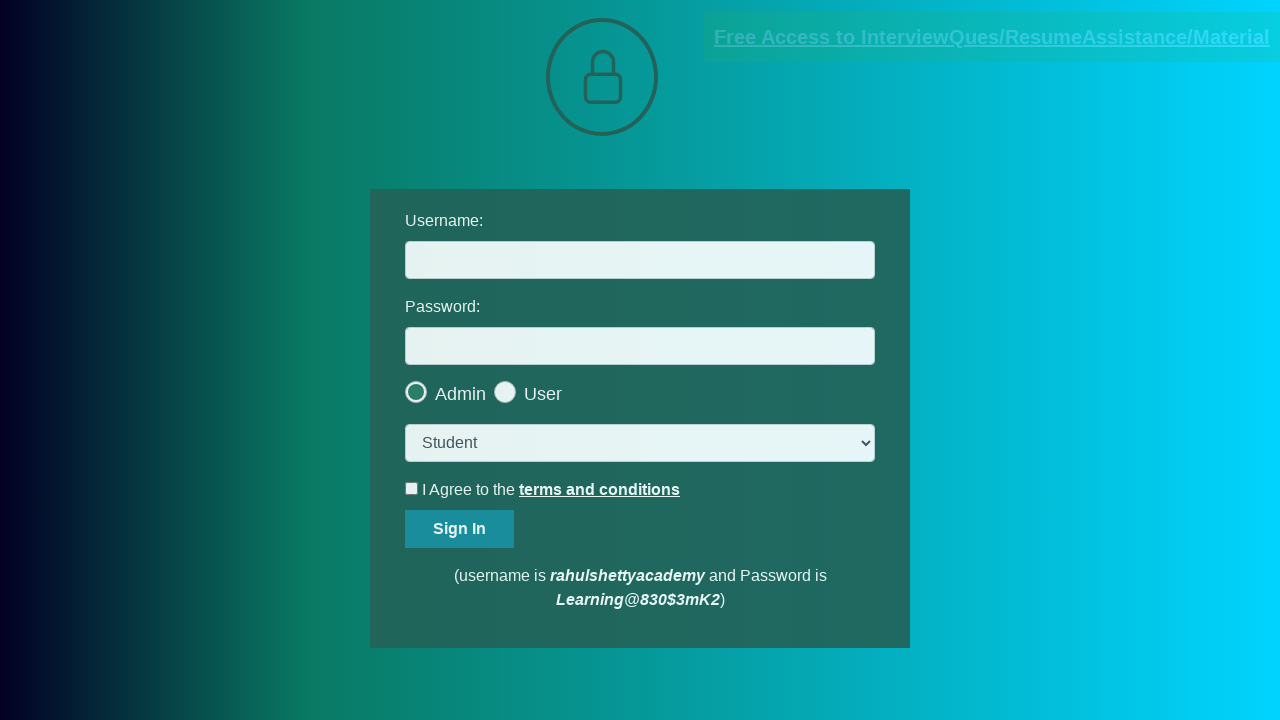

Navigated to login practice page
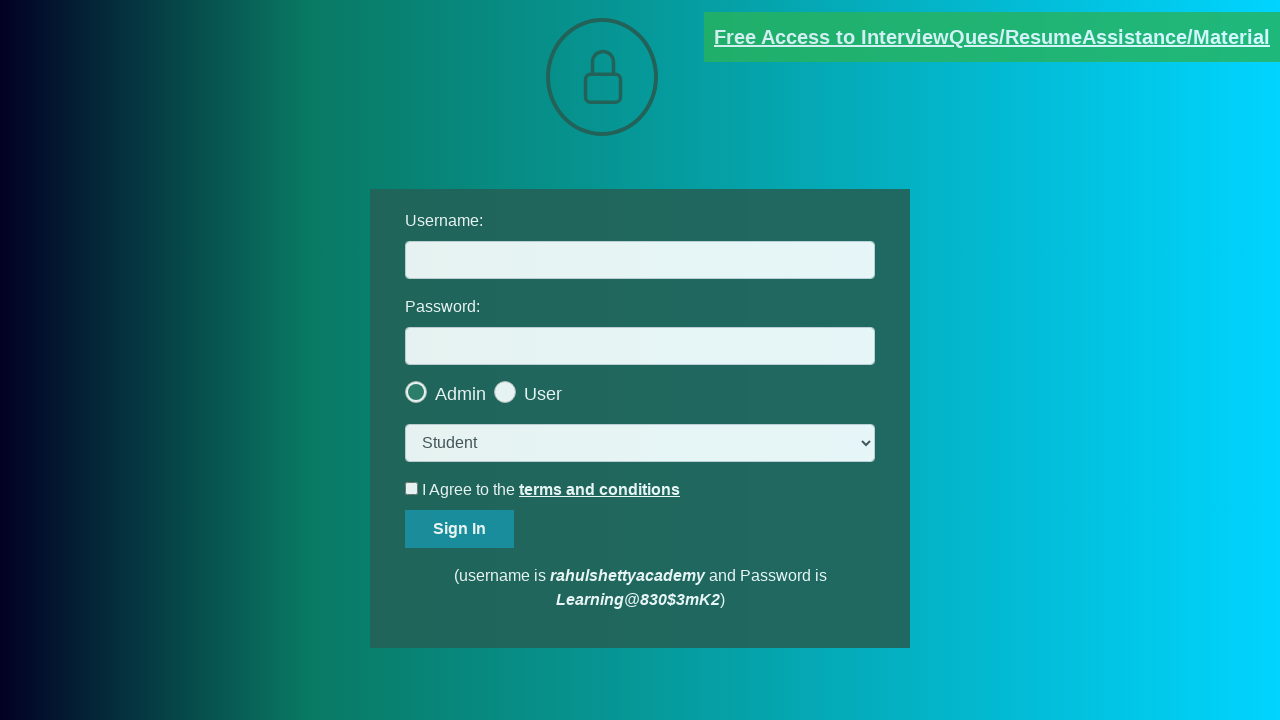

Located documents request link element
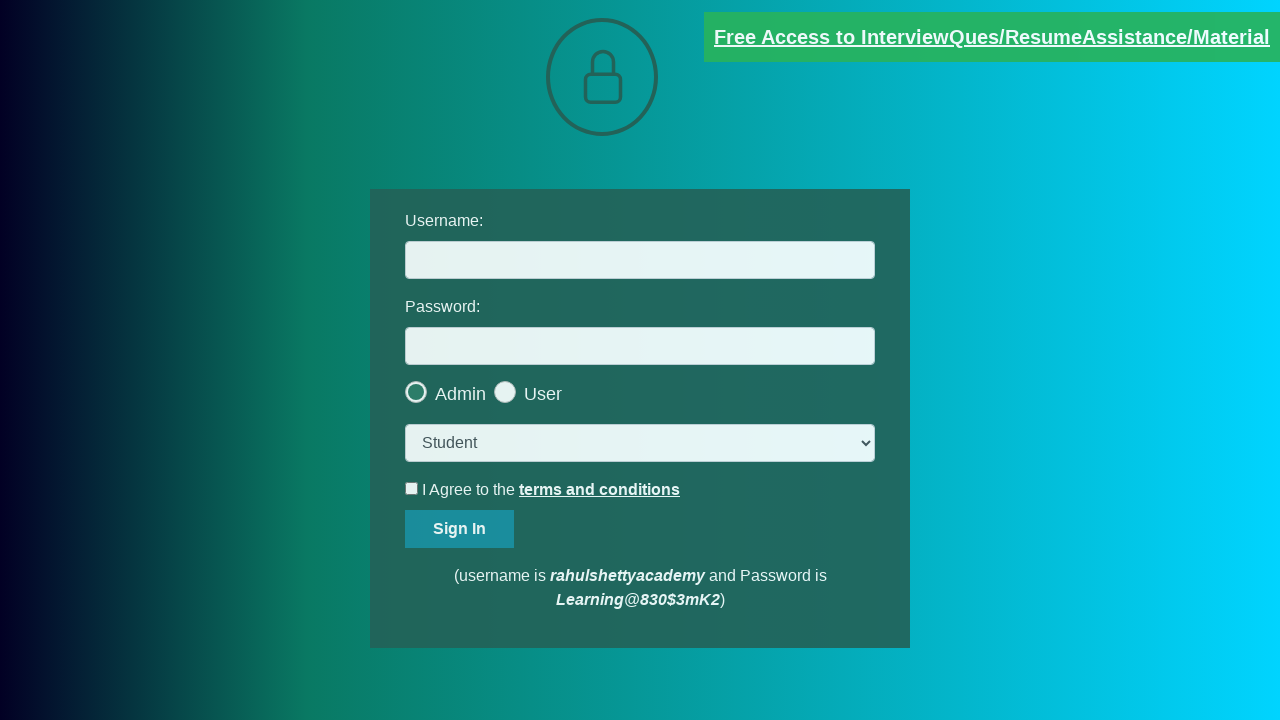

Validated that documents request link has 'blinkingText' CSS class attribute
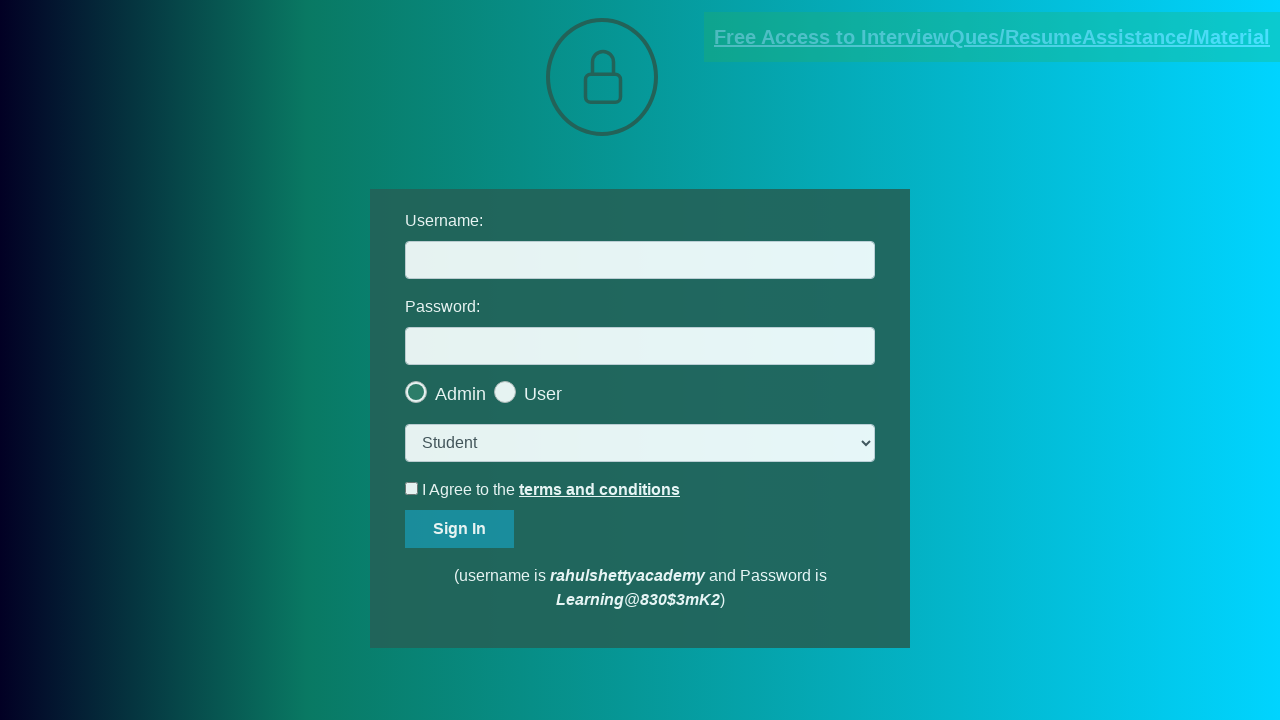

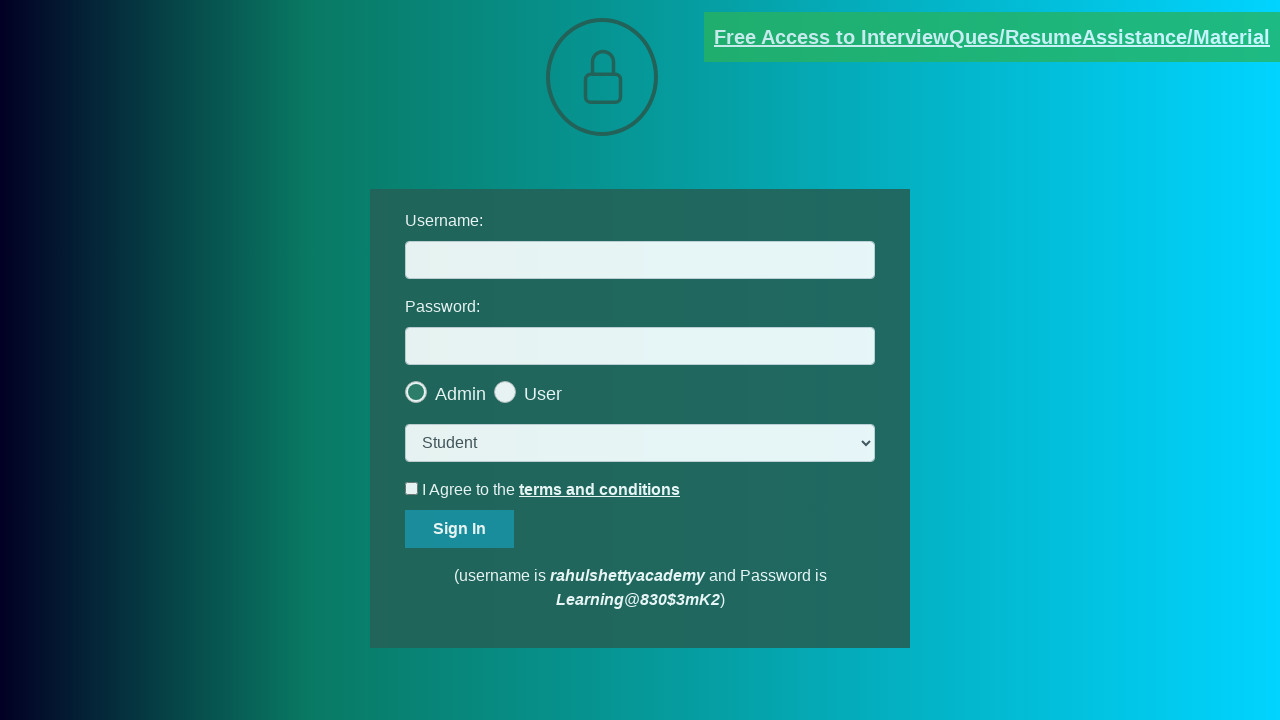